Tests the landing page by verifying CTA buttons are visible and clickable, including "Simulan na", "Post Job", and "Sign Up" links, then checks that the header logo link exists and points to the app root.

Starting URL: https://quickgig.ph

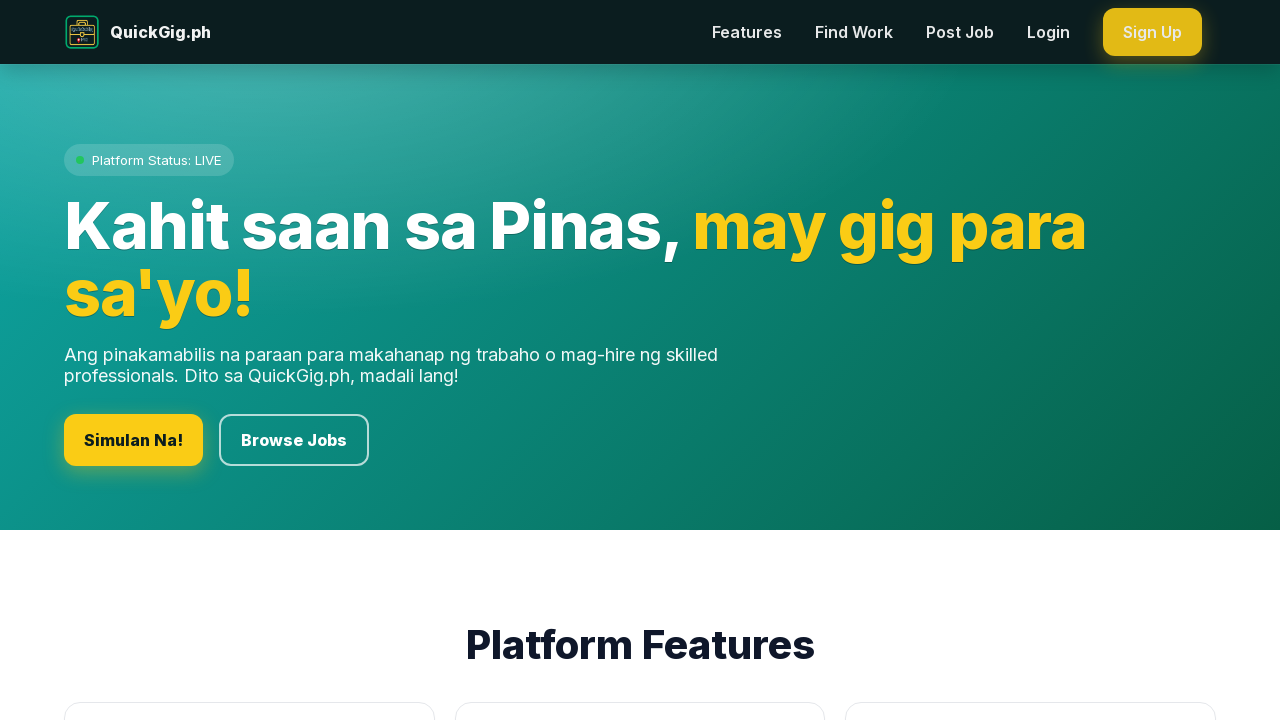

Located 'Simulan na' CTA button
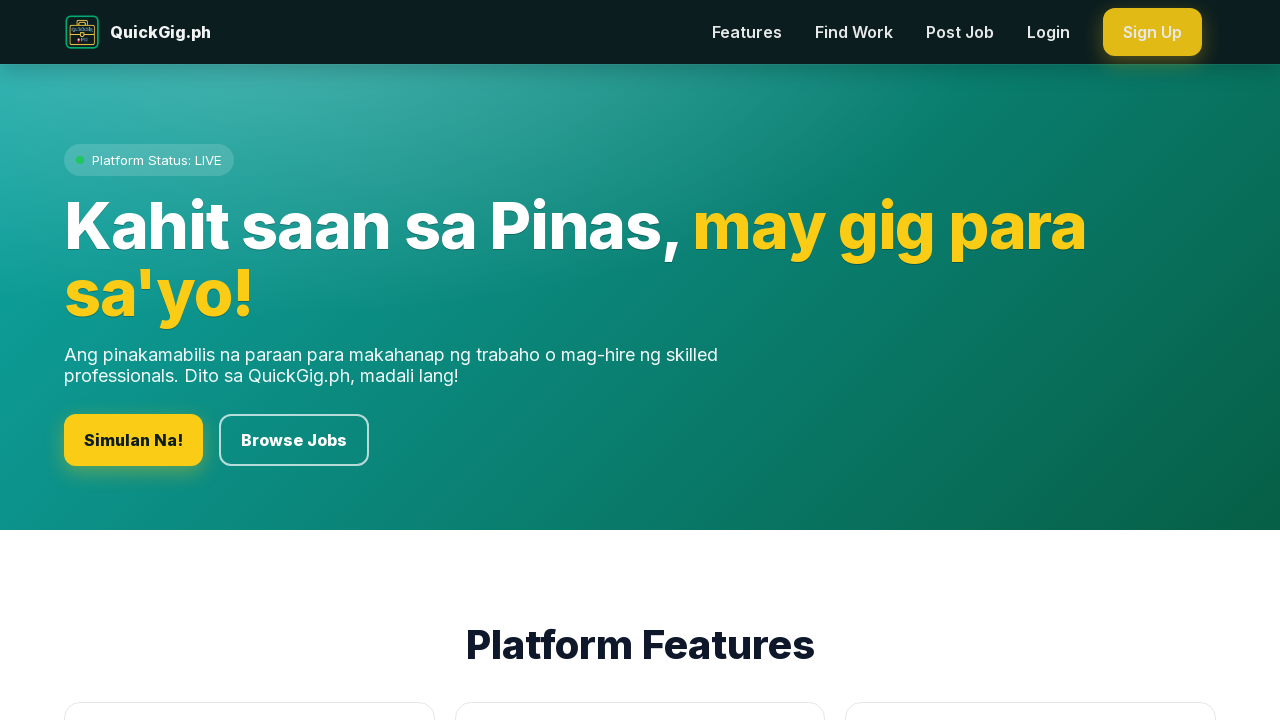

'Simulan na' button is visible
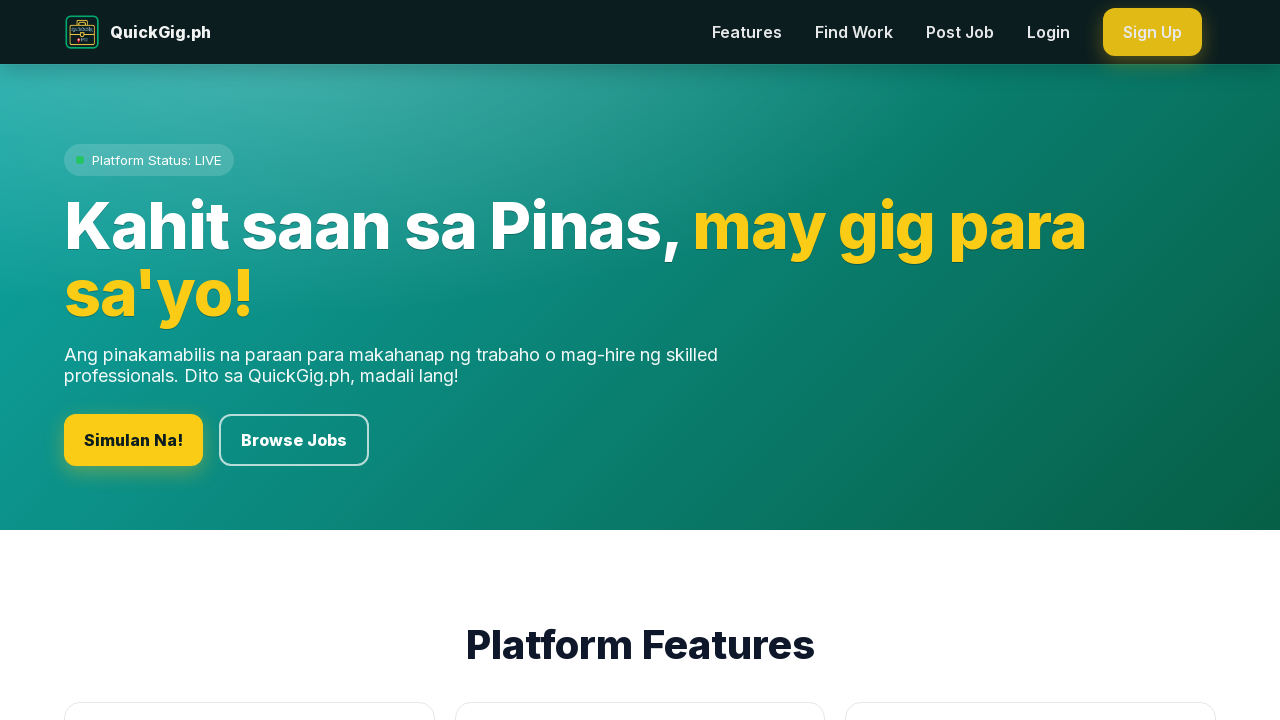

Clicked 'Simulan na' CTA button at (134, 440) on internal:role=link[name="Simulan na"i] >> nth=0
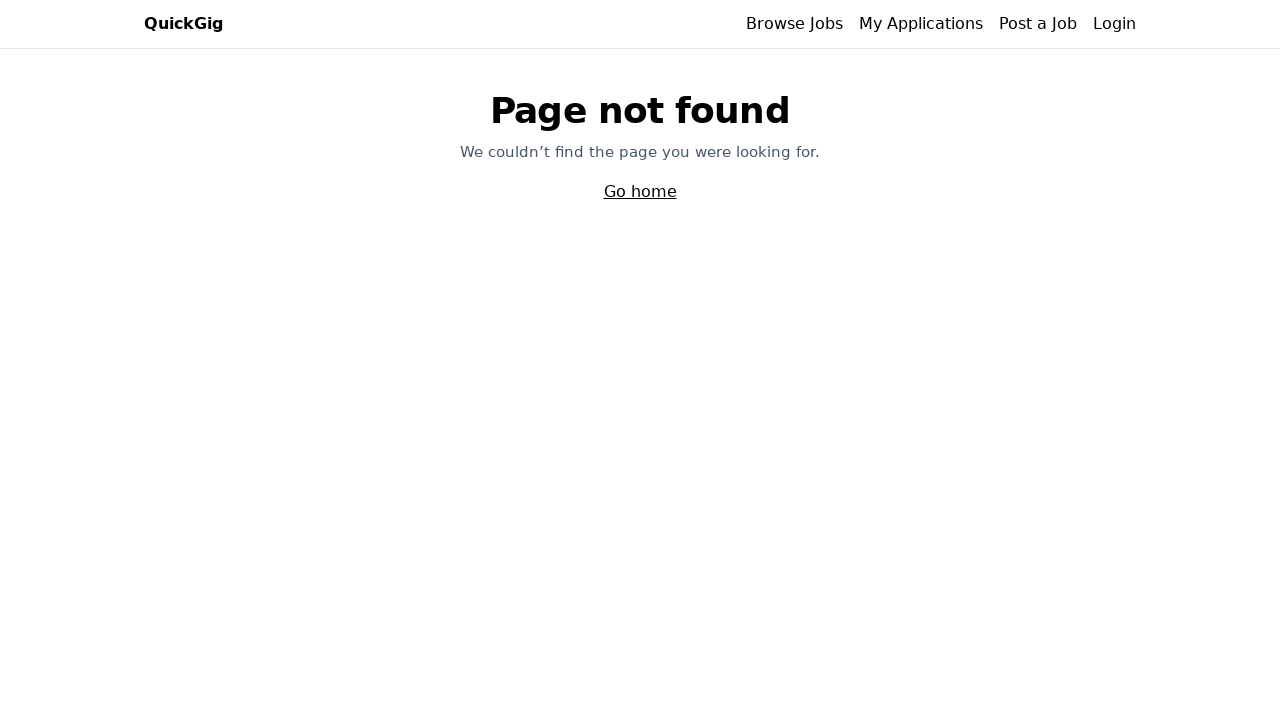

Navigated back to landing page
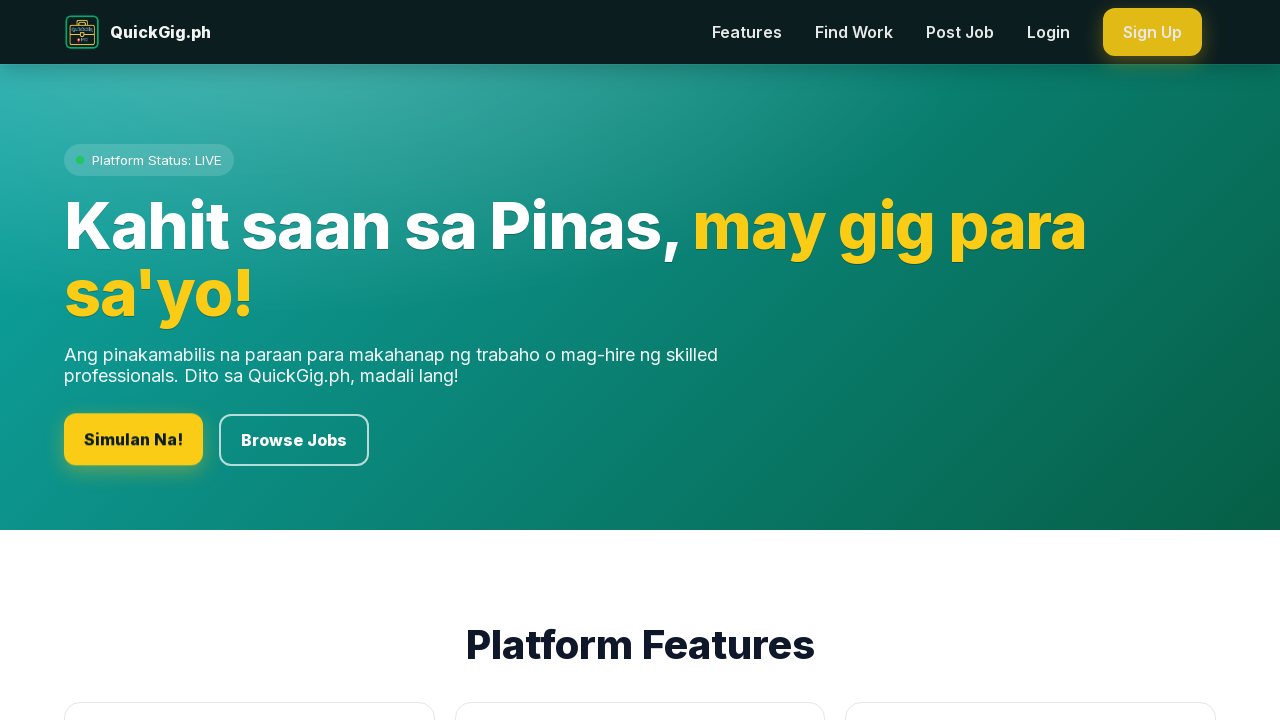

Located 'Post Job' CTA button
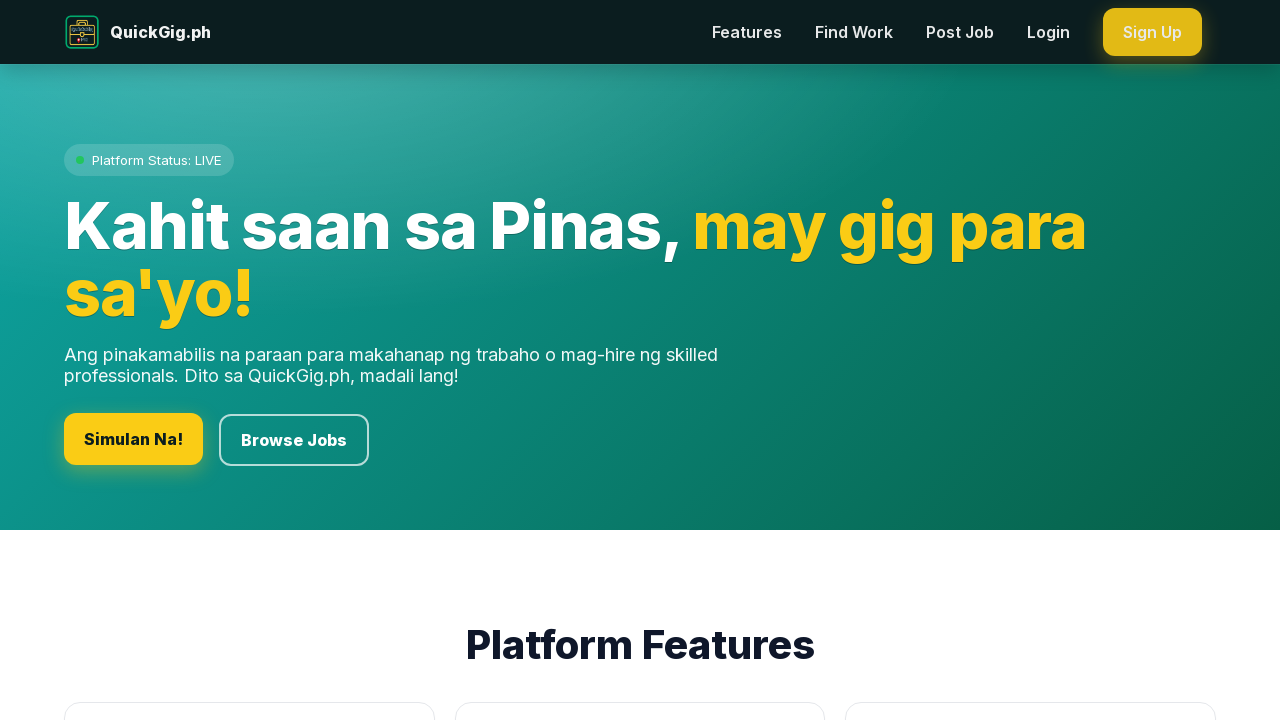

'Post Job' button is visible
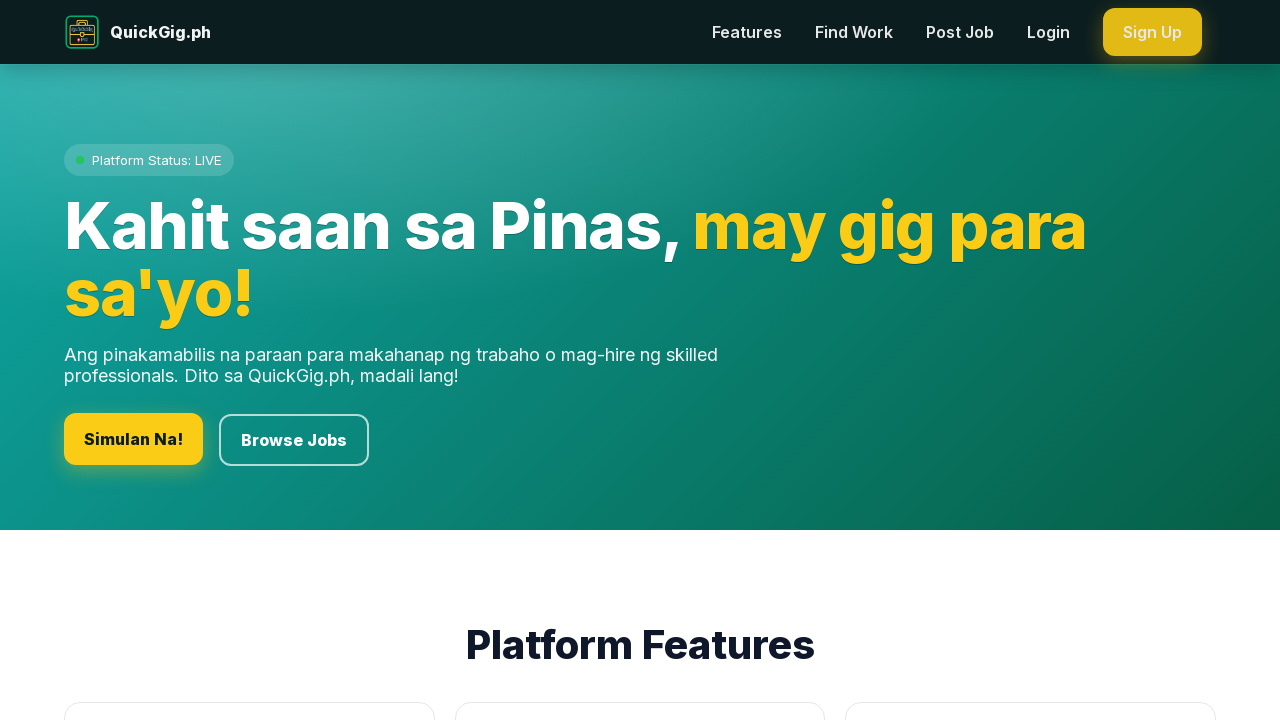

Clicked 'Post Job' CTA button at (960, 32) on internal:role=link[name="Post Job"i] >> nth=0
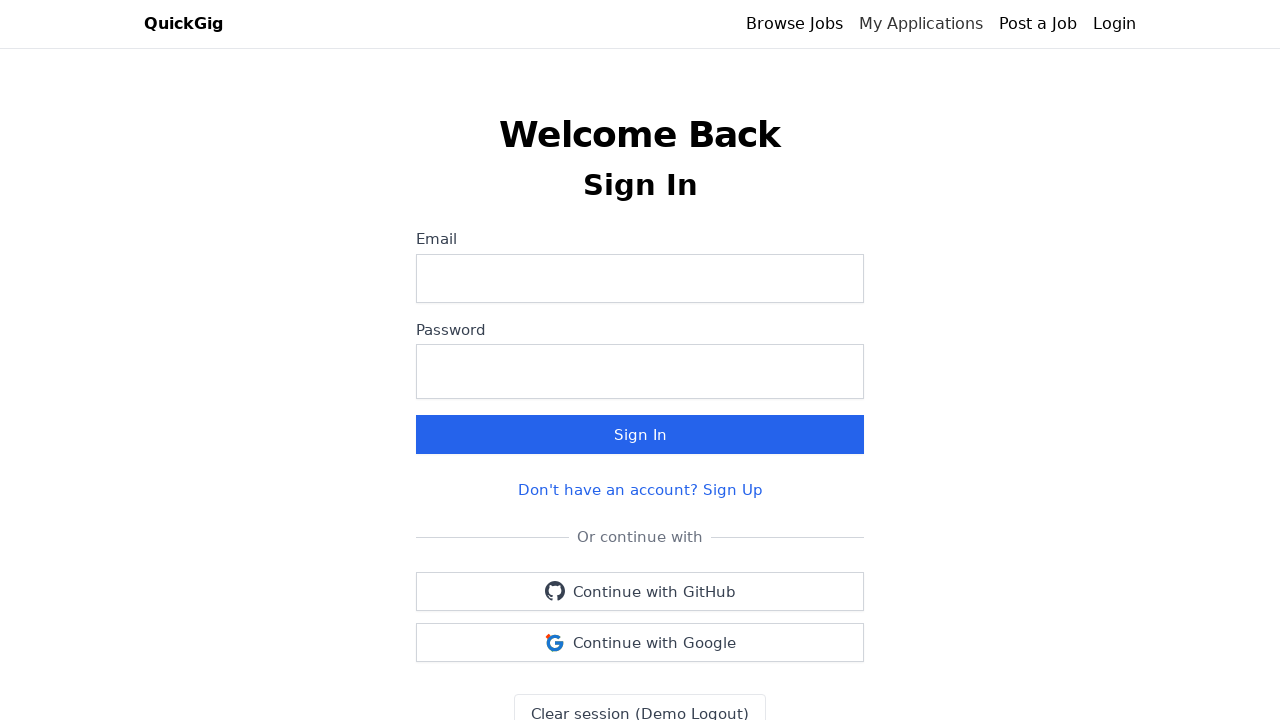

Navigated back to landing page
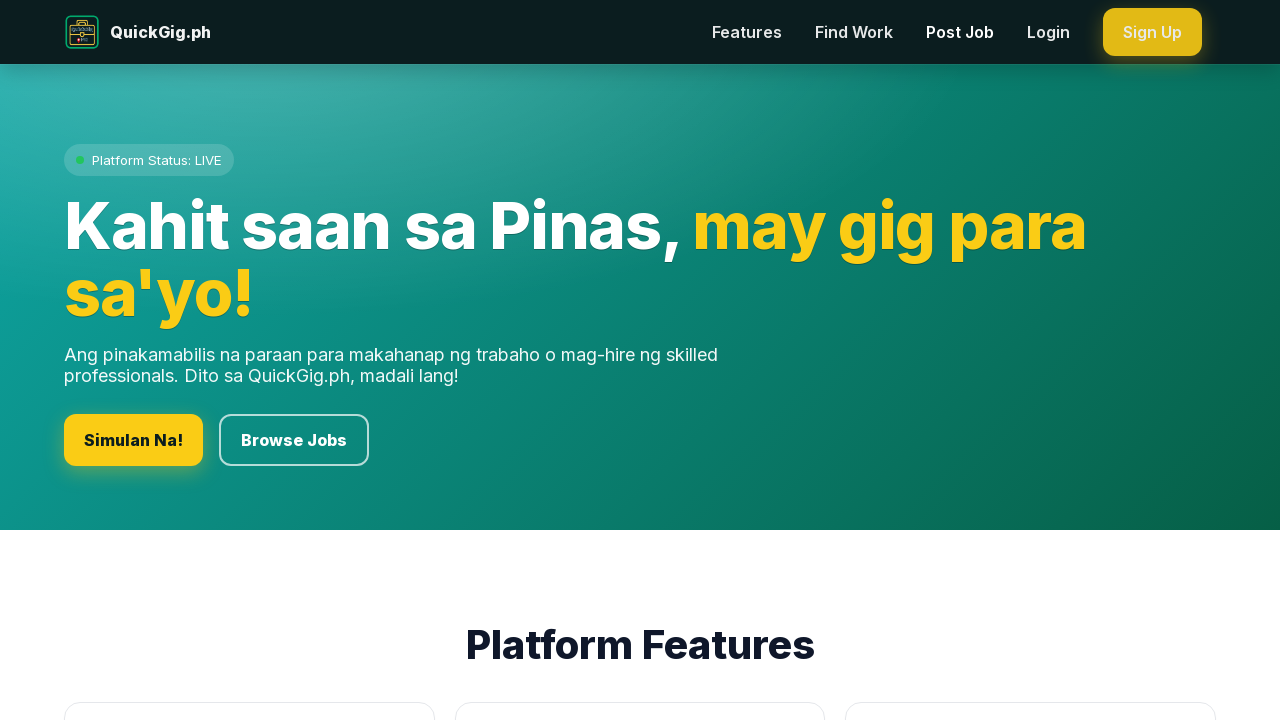

Located 'Sign Up' CTA button
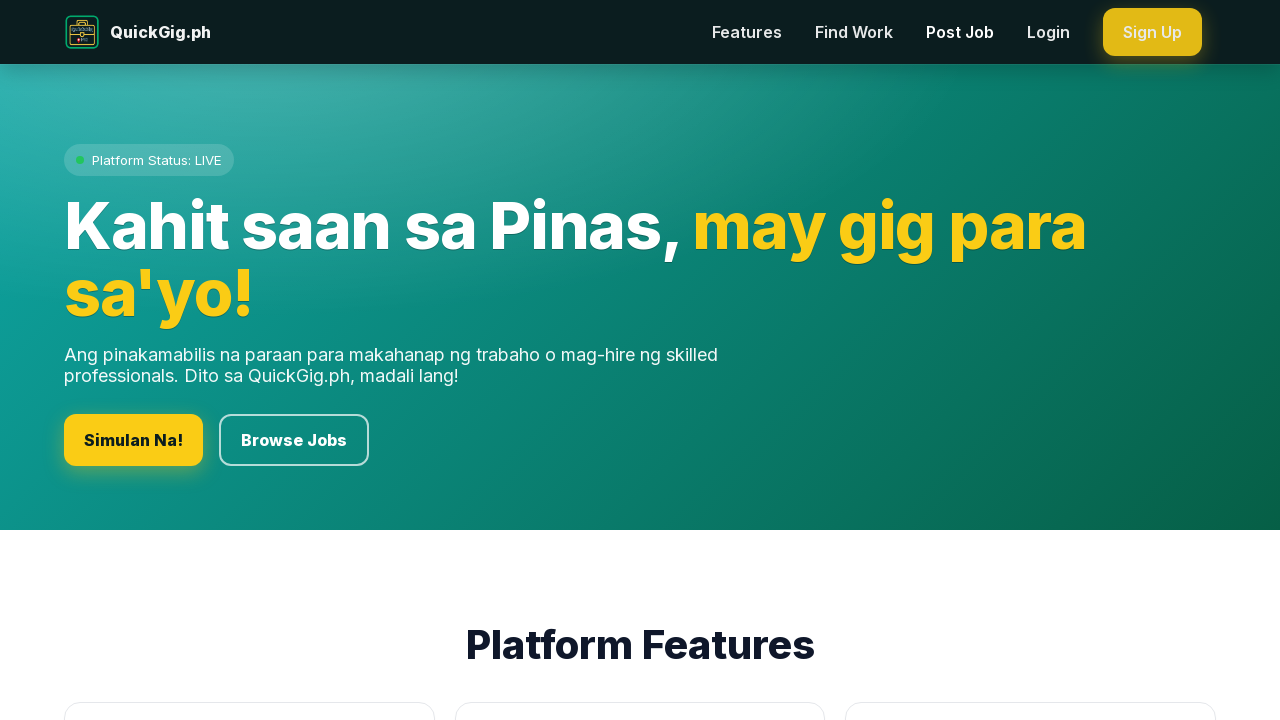

'Sign Up' button is visible
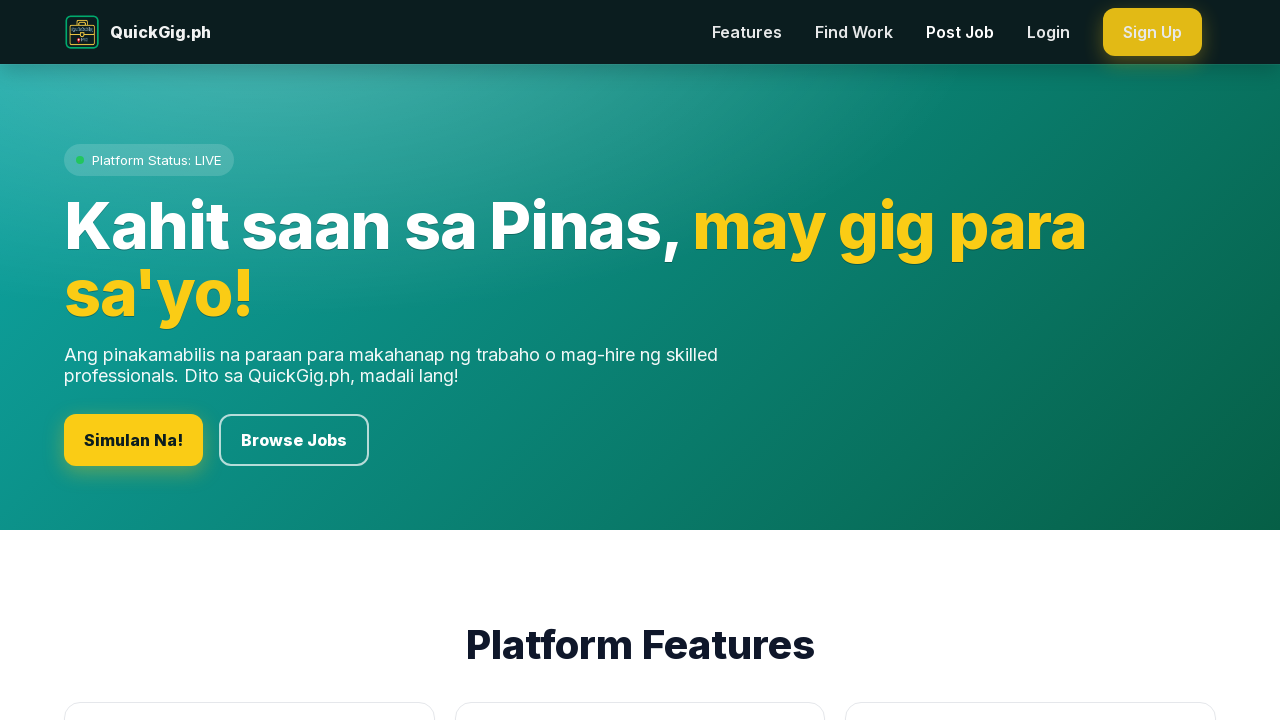

Clicked 'Sign Up' CTA button at (1152, 32) on internal:role=link[name="Sign Up"i] >> nth=0
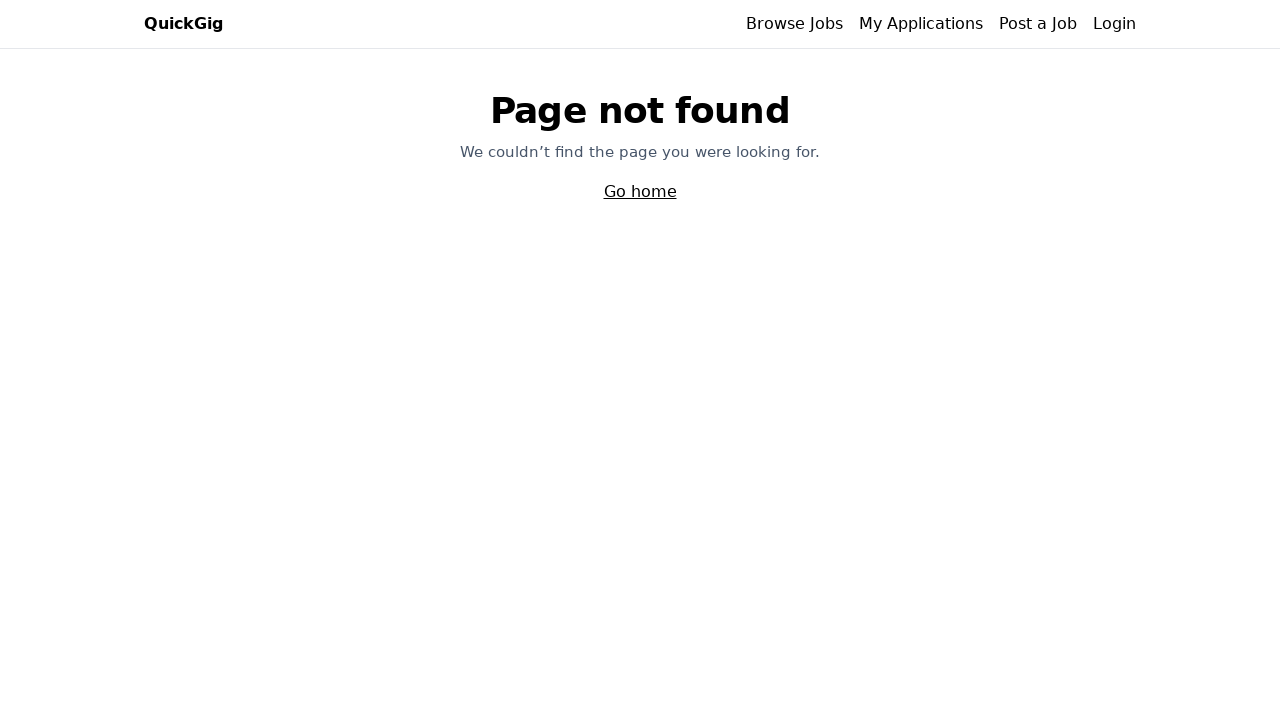

Navigated back to landing page
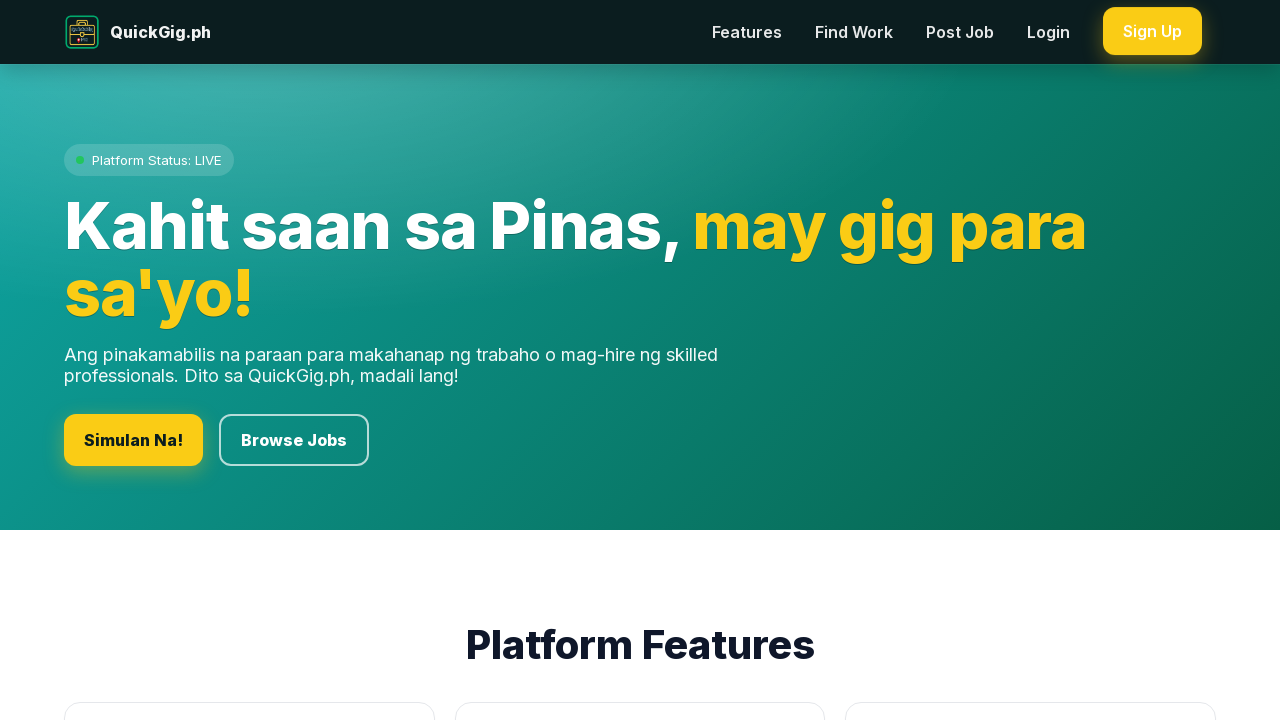

Located header logo link
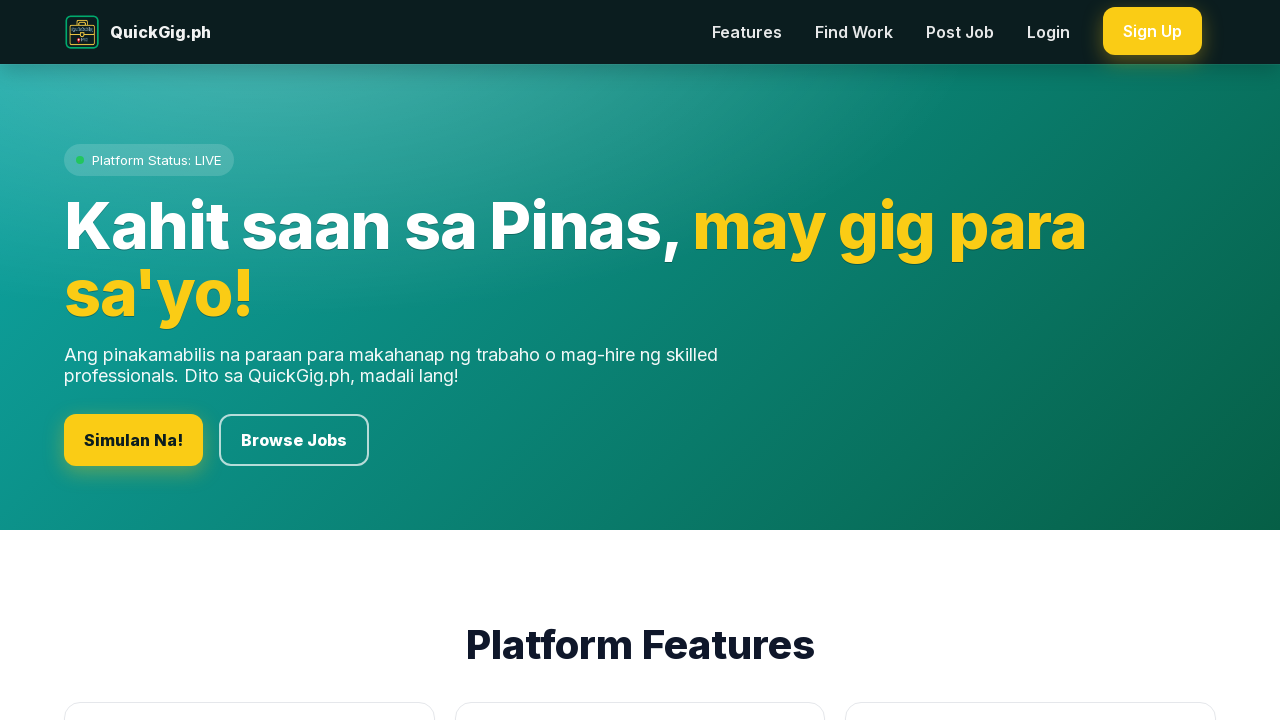

Header logo link is visible and points to app root
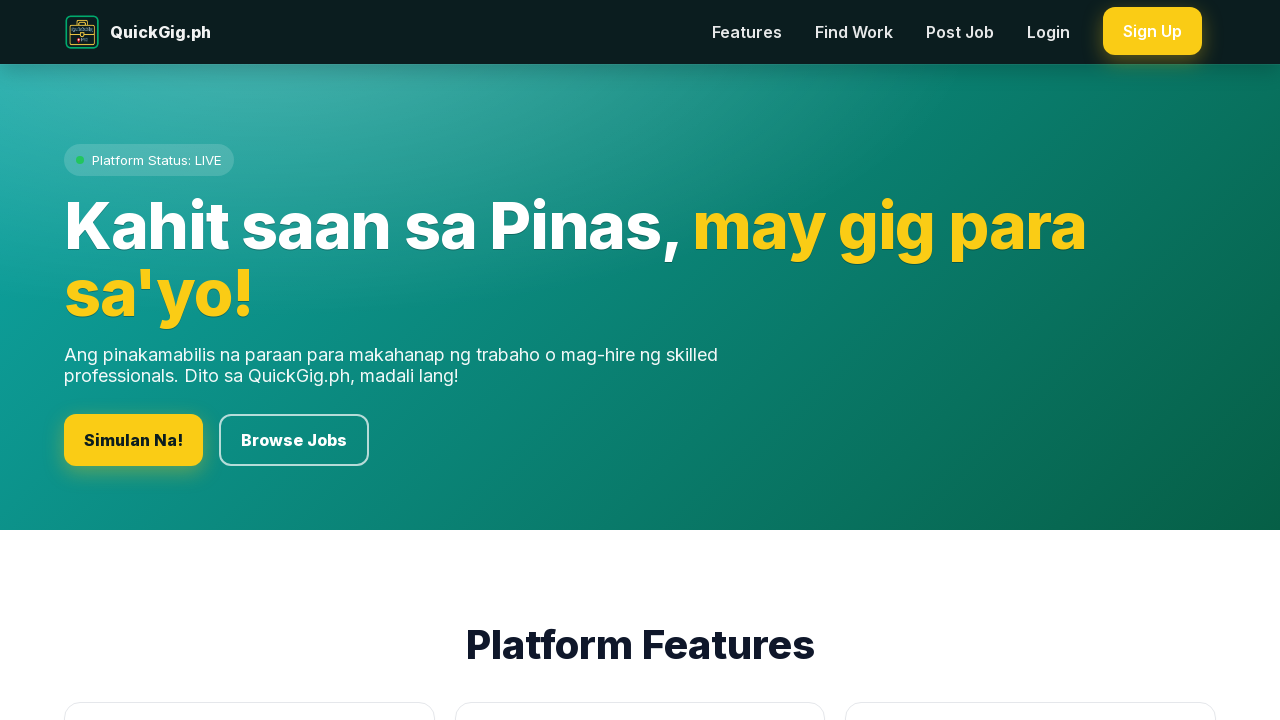

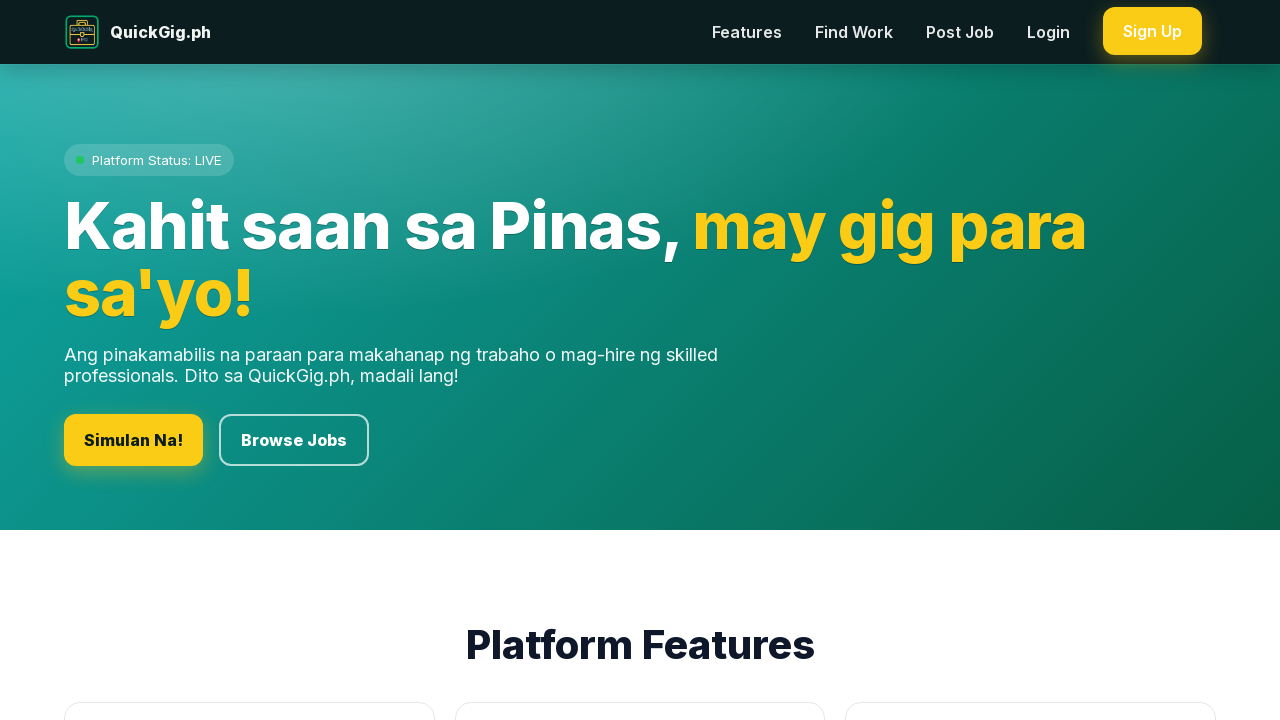